Navigates to Books to Scrape website, selects a category from the sidebar, opens the first book in that category, and verifies the book details (title and price) are displayed.

Starting URL: http://books.toscrape.com/

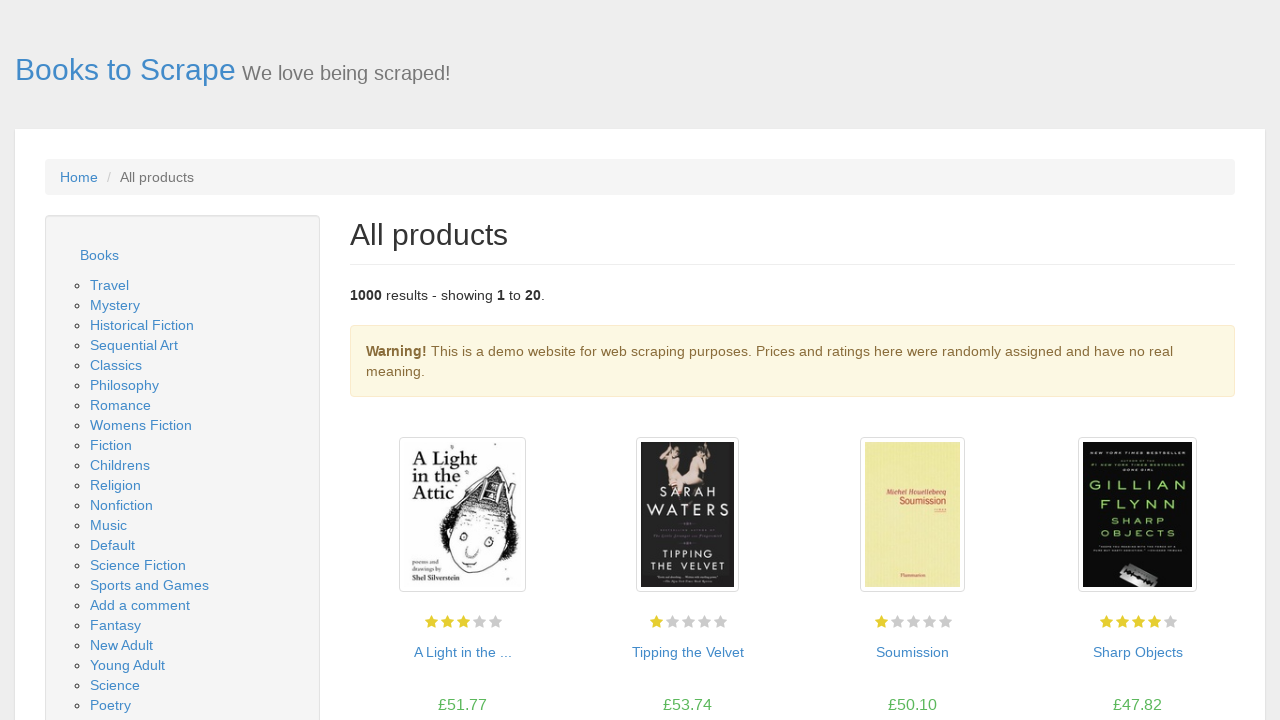

Waited for page to load (domcontentloaded)
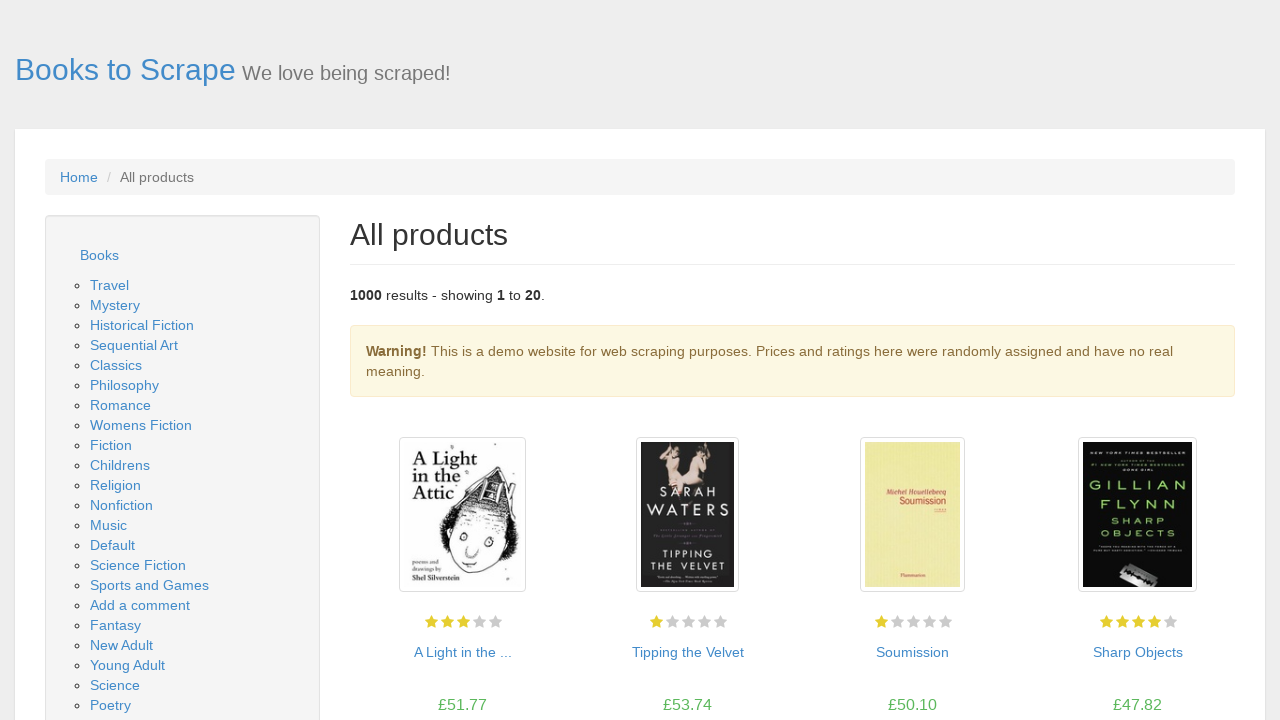

Sidebar categories loaded
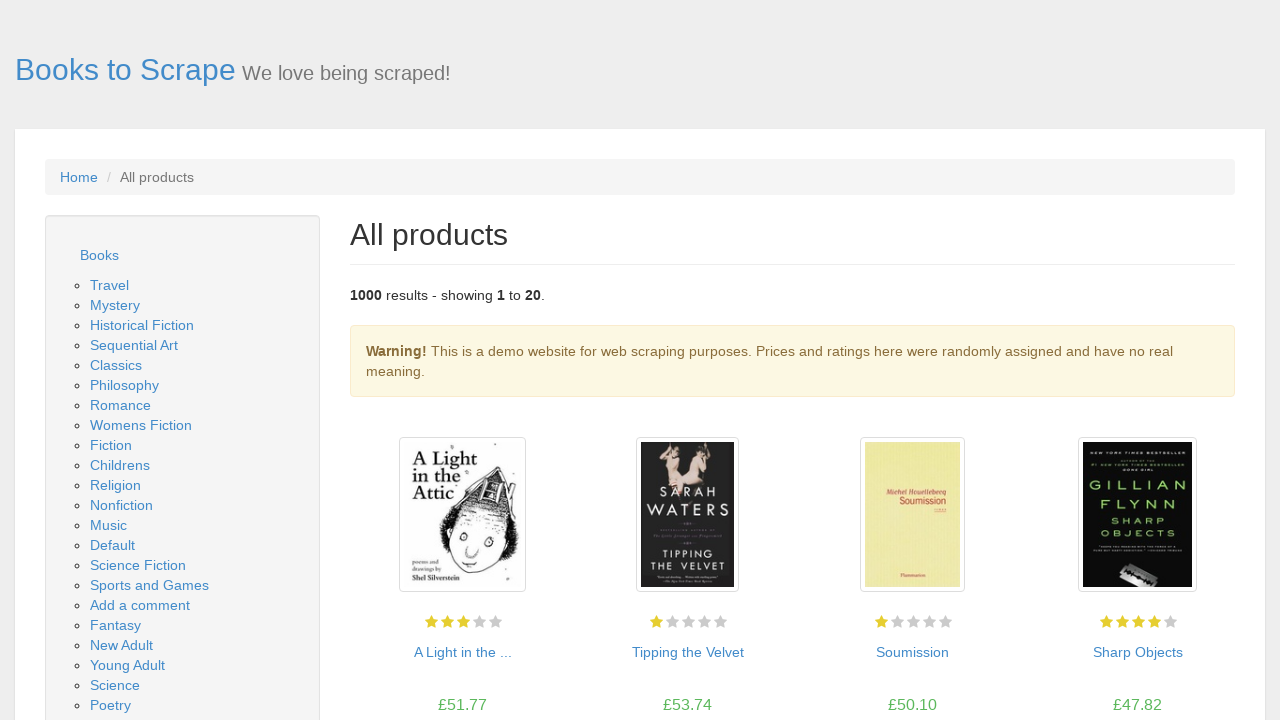

Clicked 'Music' category from sidebar at (108, 525) on internal:role=link[name="Music"i]
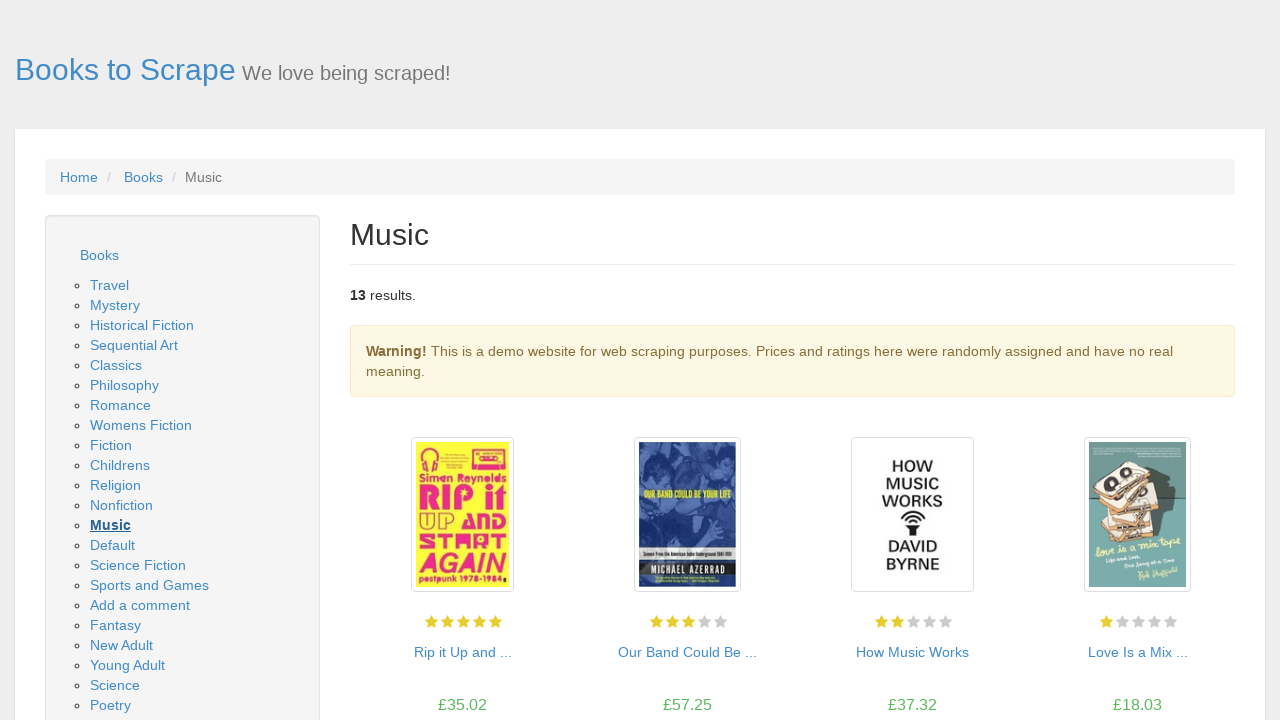

Product list loaded for Music category
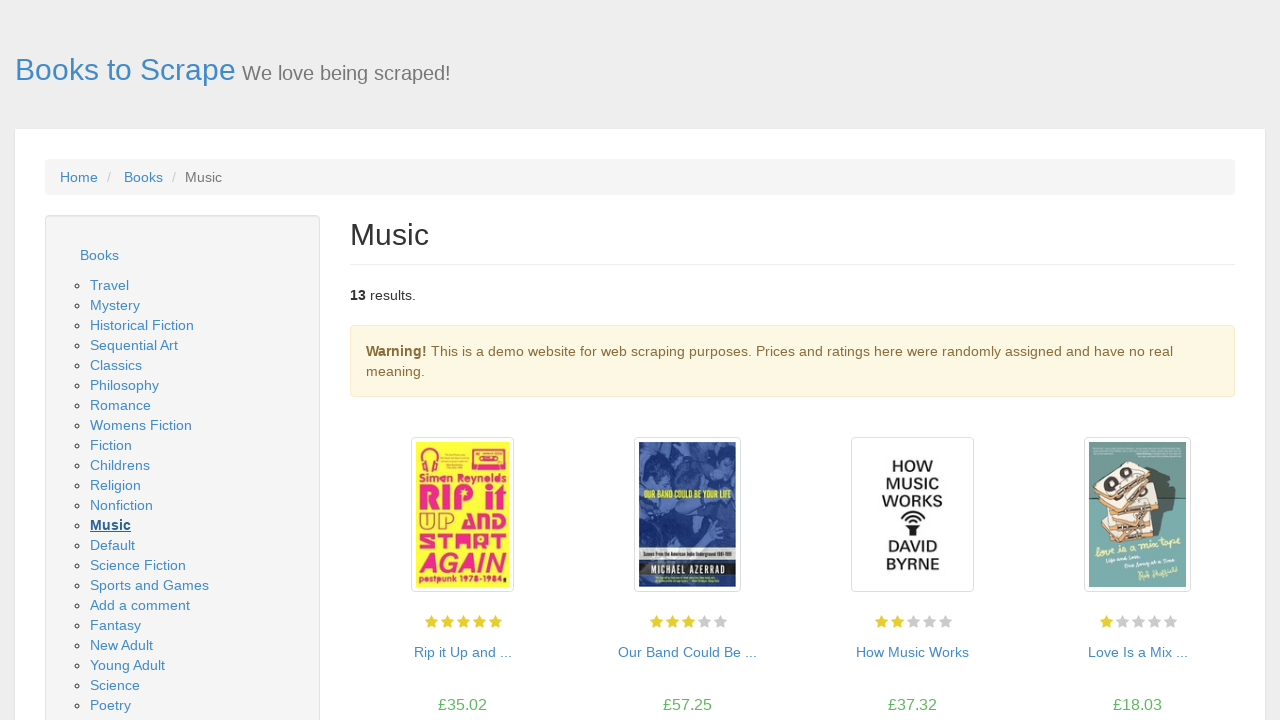

Clicked on the first book in the Music category at (462, 515) on .product_pod a >> nth=0
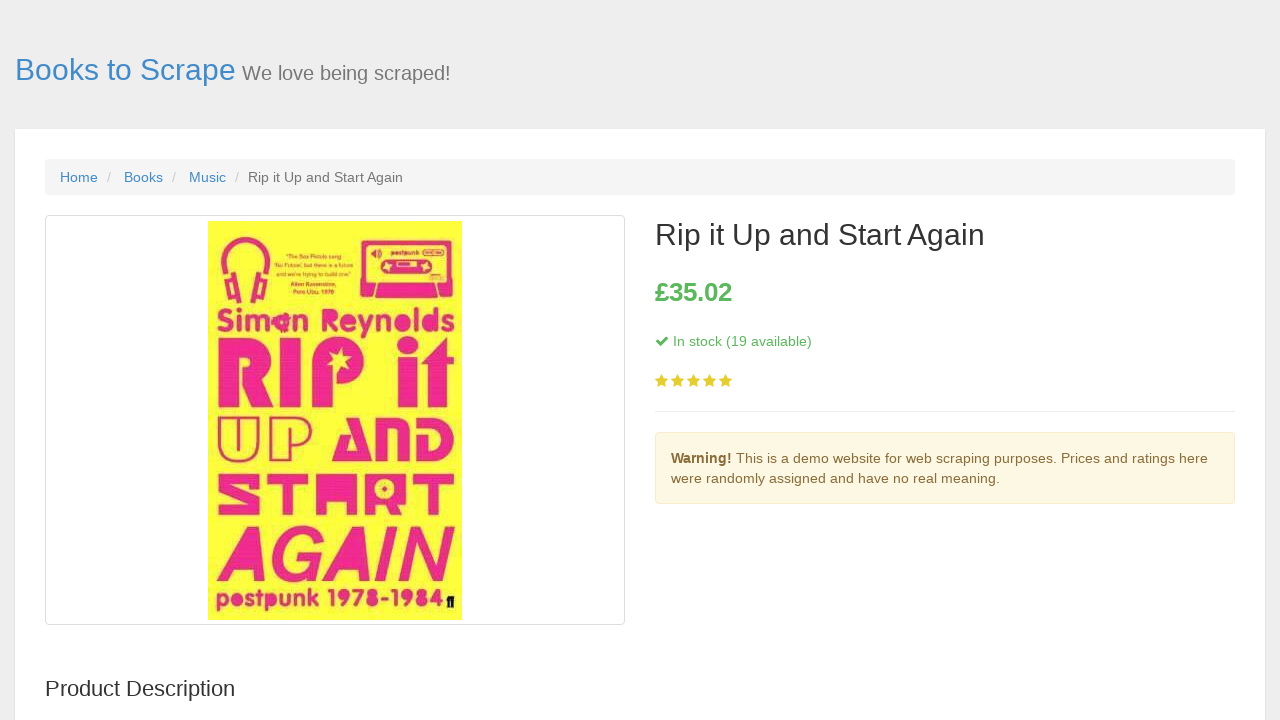

Book title loaded on product details page
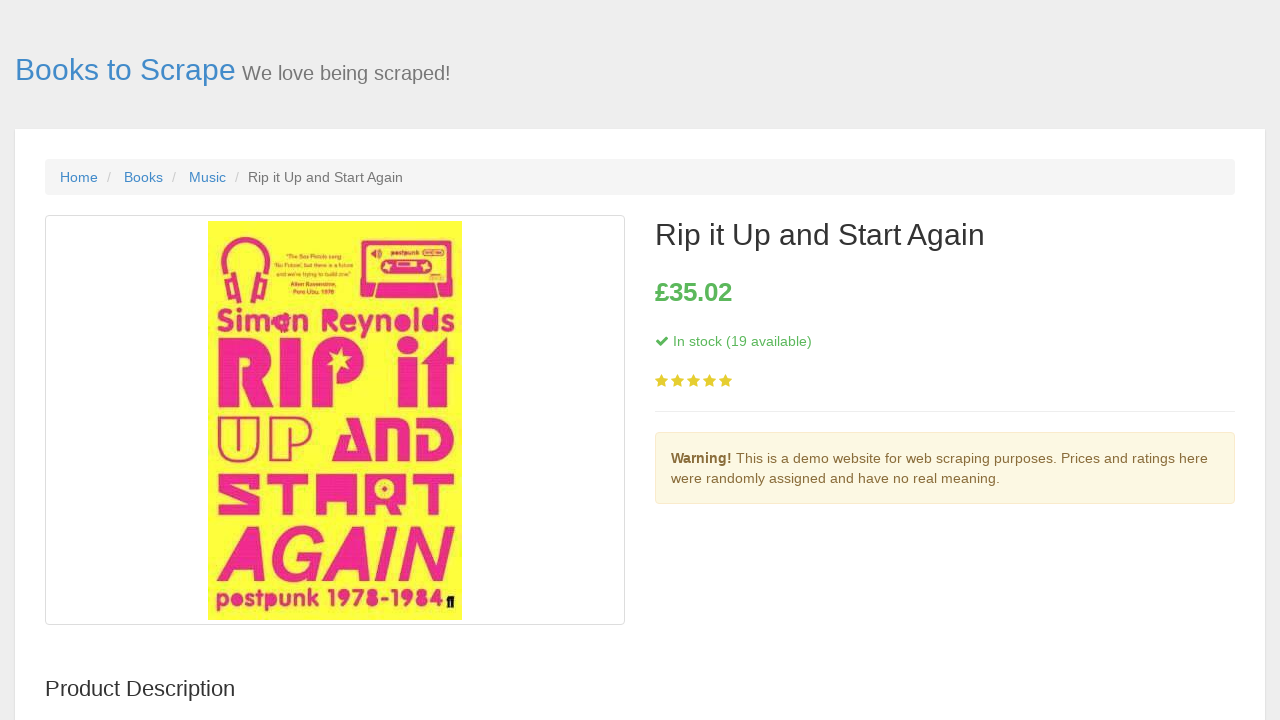

Book price loaded on product details page
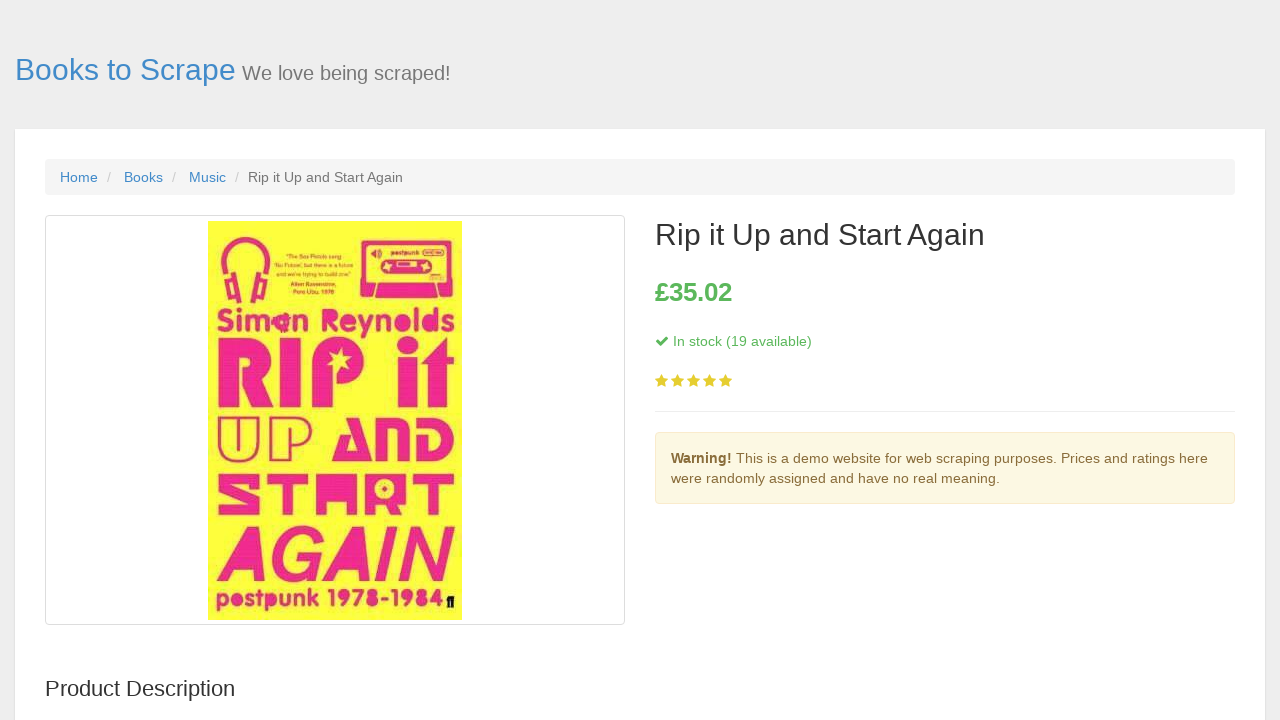

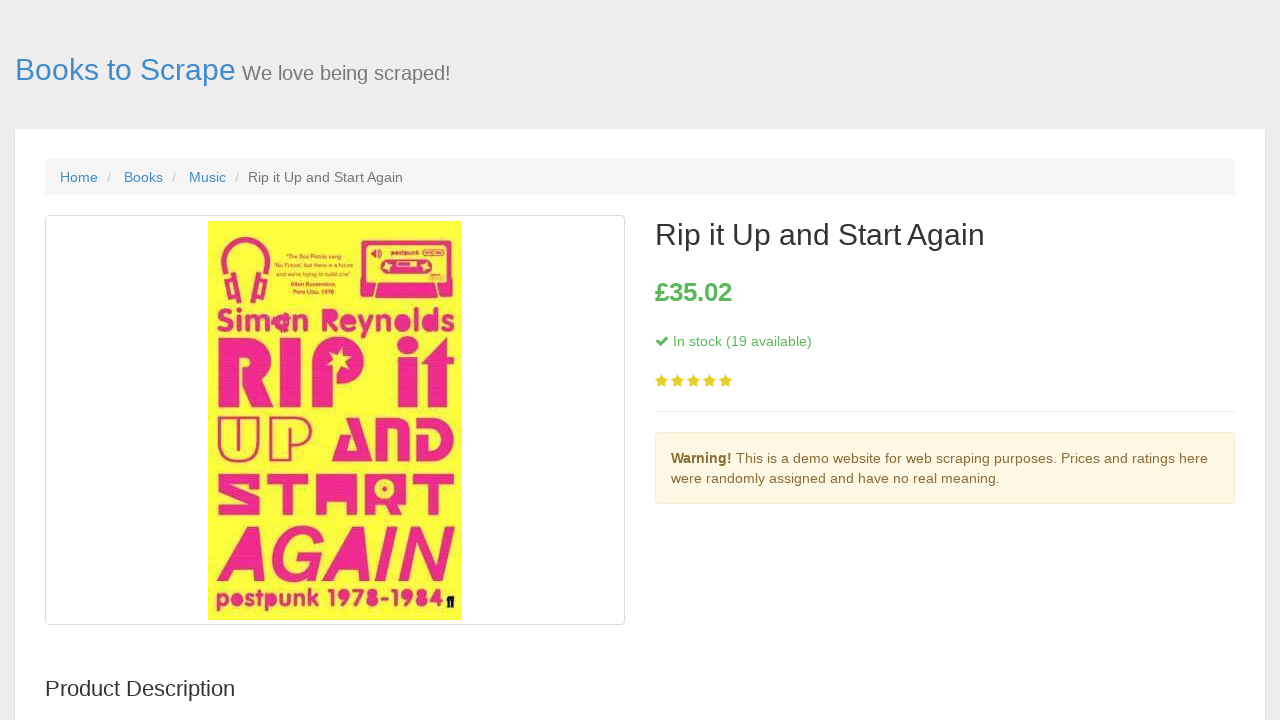